Tests single click action on a button element using ActionChains equivalent

Starting URL: https://sahitest.com/demo/clicks.htm

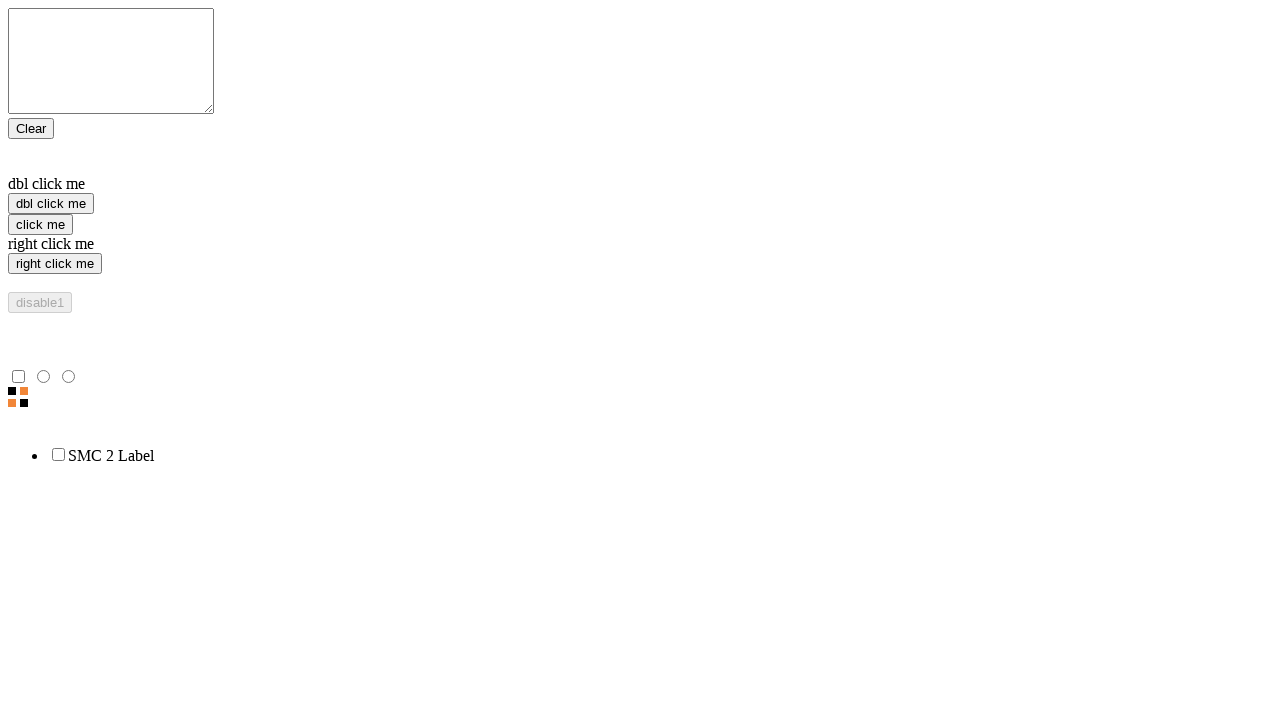

Clicked the 'click me' button element at (40, 224) on input[value="click me"]
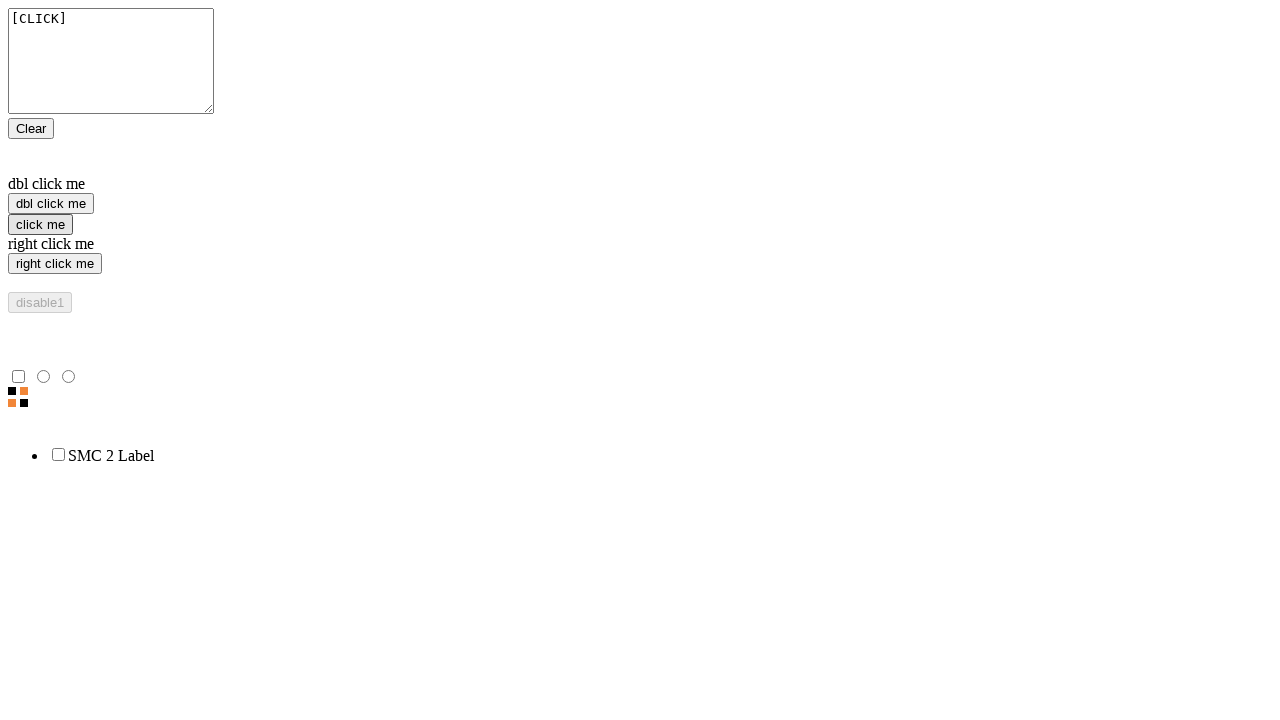

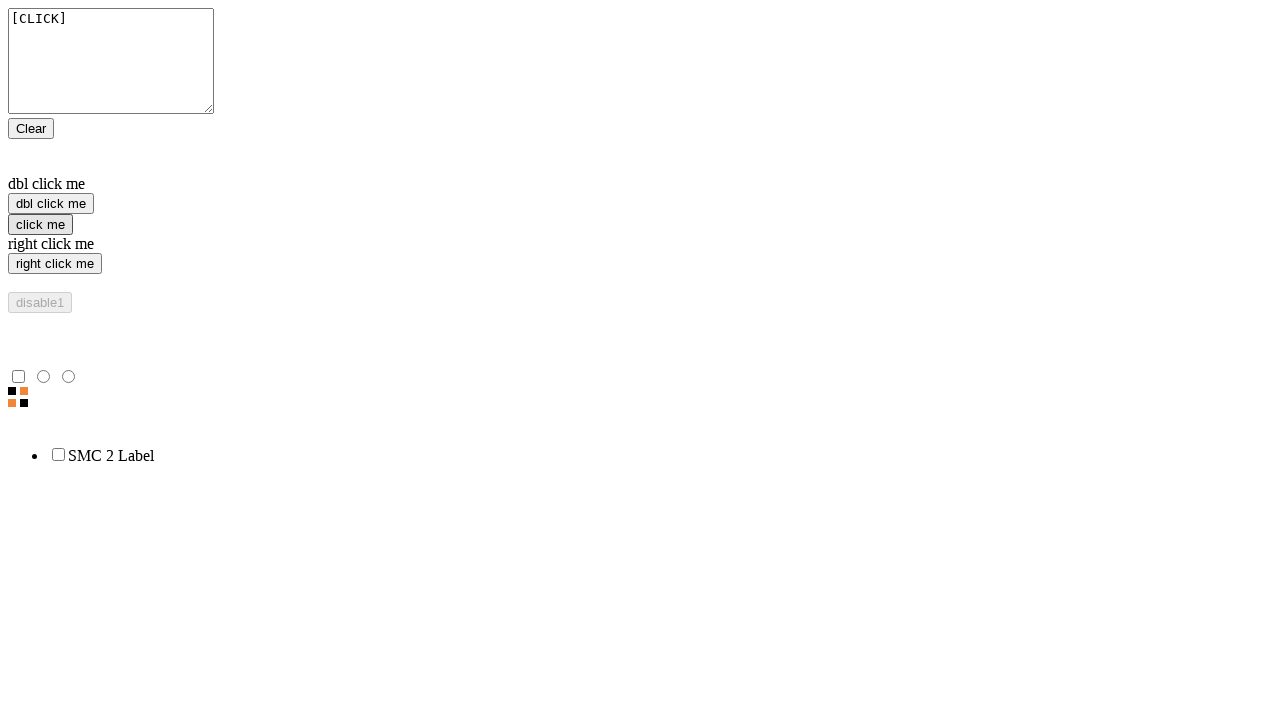